Automates the RPA Challenge by clicking the Start button and filling out the form multiple times with person data (first name, last name, company, role, address, email, phone), then submitting each entry.

Starting URL: https://rpachallenge.com/

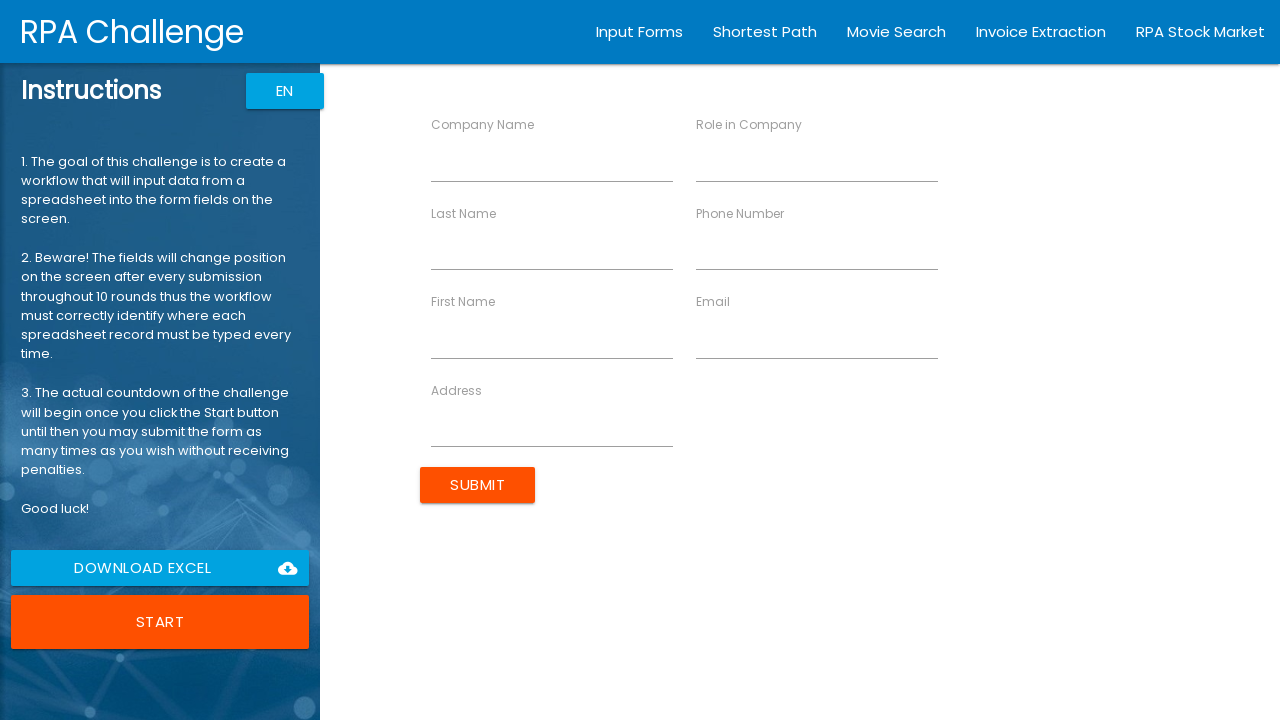

Waited for Start button to be visible
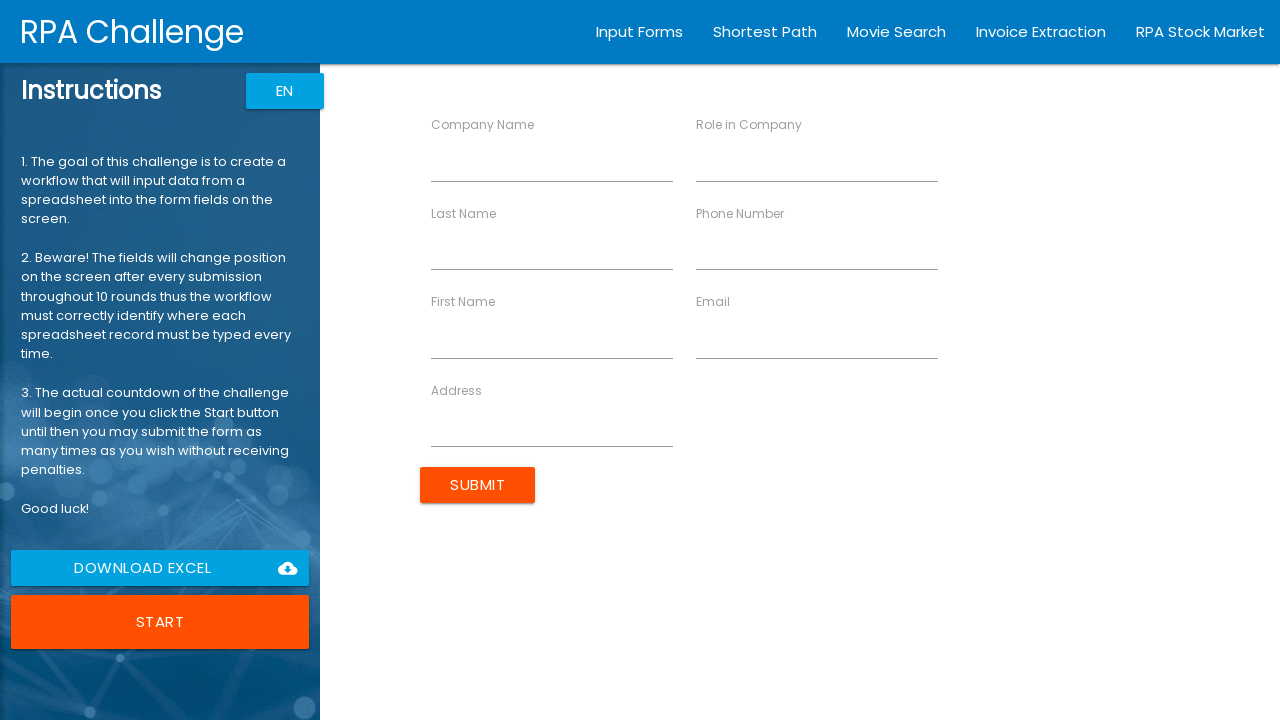

Clicked Start button to begin RPA Challenge at (160, 622) on xpath=//button[contains(@class,'waves-effect') and contains(@class,'btn-large')]
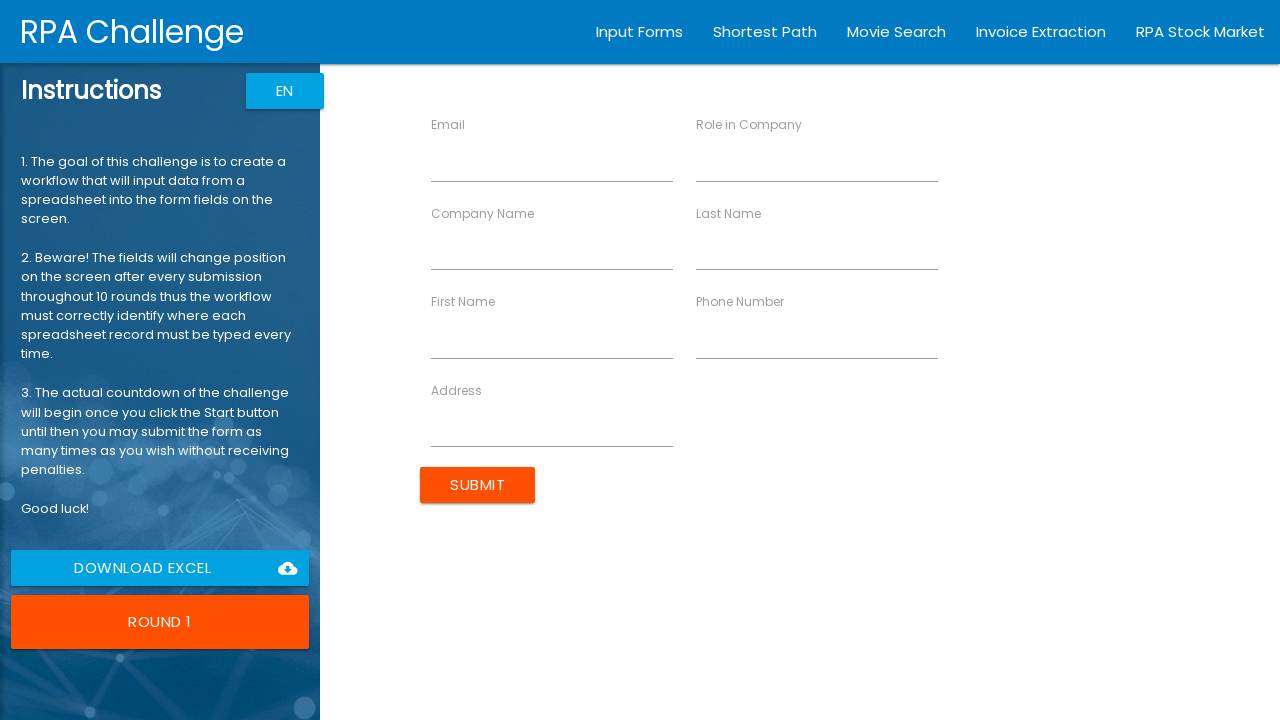

Waited for form to be ready for John Smith
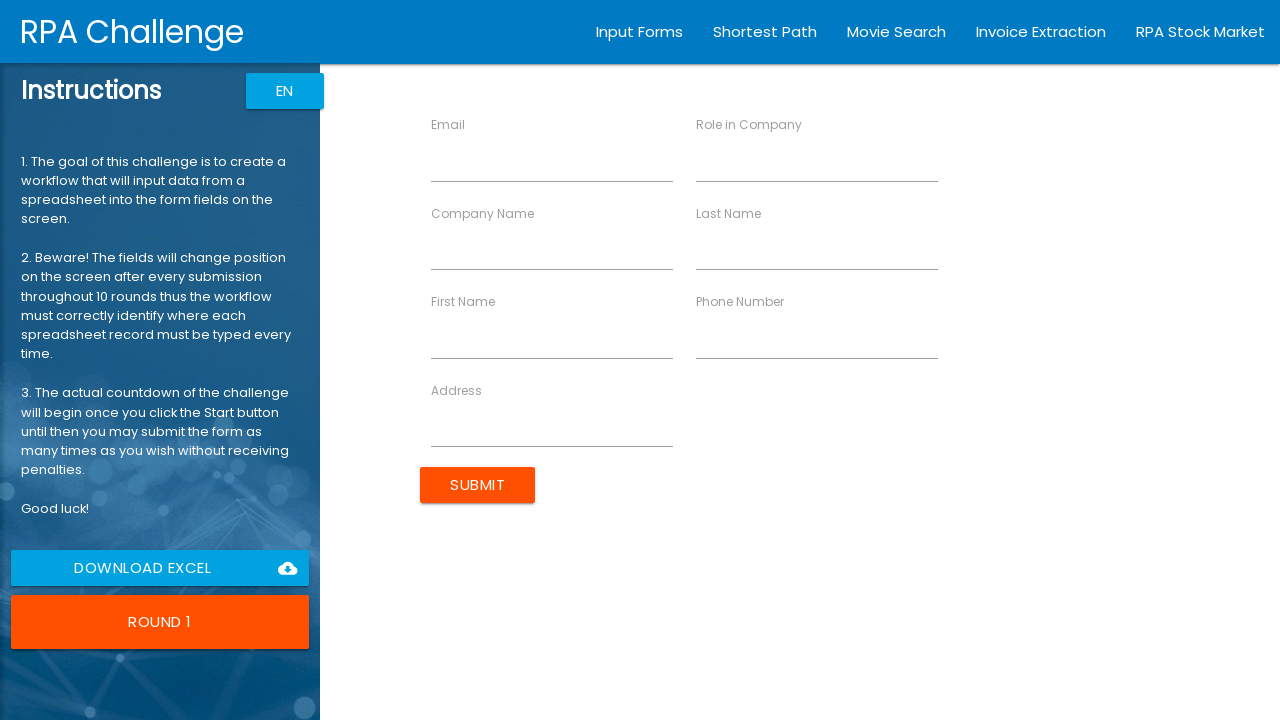

Filled first name field with 'John' on //input[contains(@ng-reflect-name,'labelFirstName')]
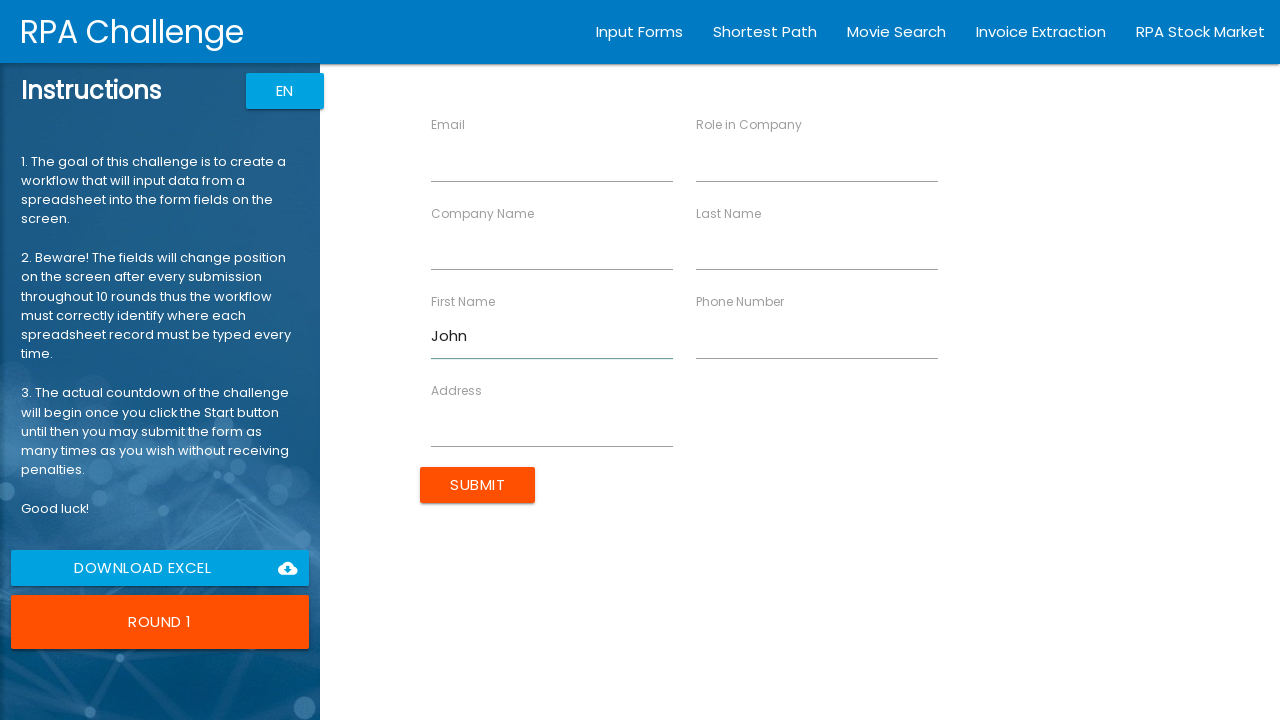

Filled last name field with 'Smith' on //input[contains(@ng-reflect-name,'labelLastName')]
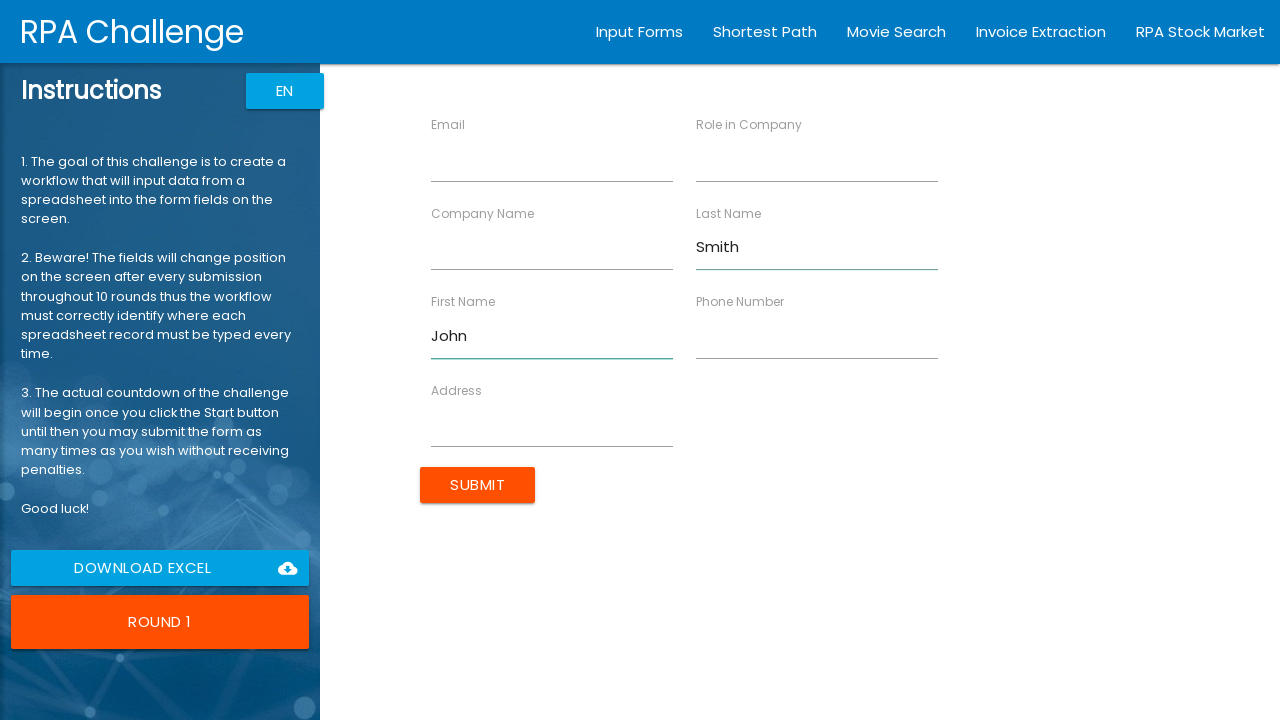

Filled company name field with 'Acme Corp' on //input[contains(@ng-reflect-name,'labelCompanyName')]
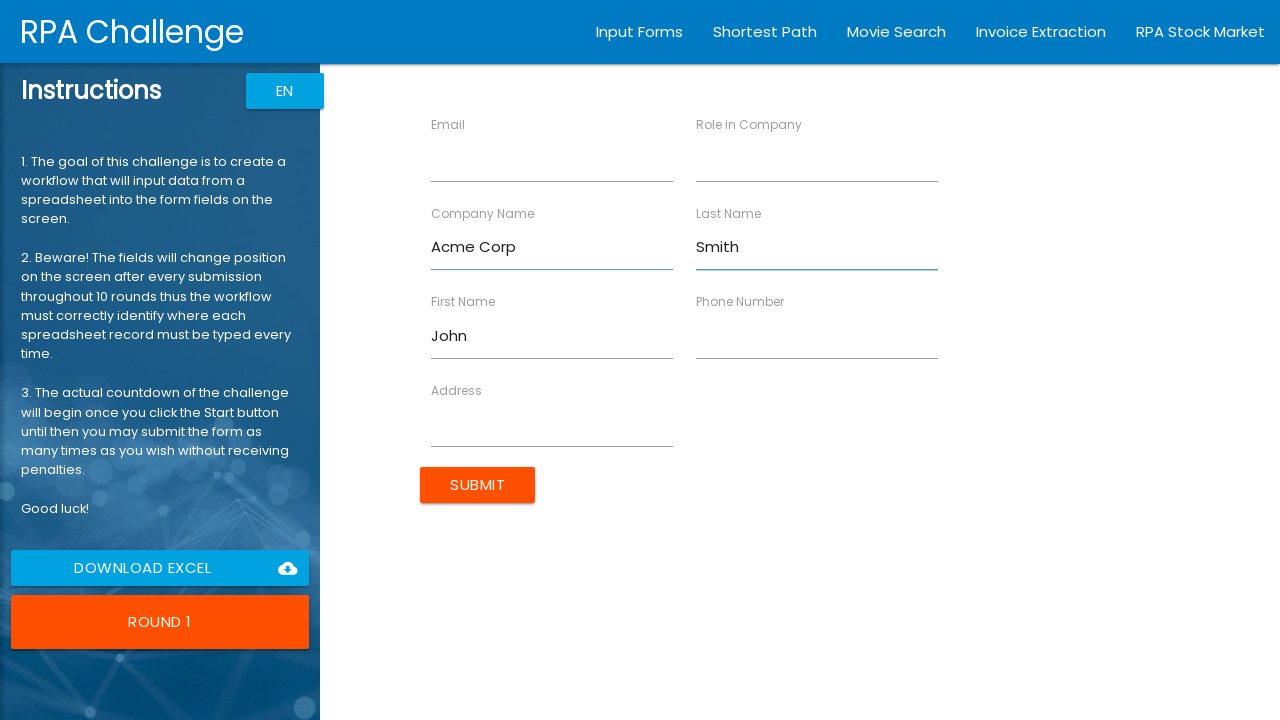

Filled role field with 'Developer' on //input[contains(@ng-reflect-name,'labelRole')]
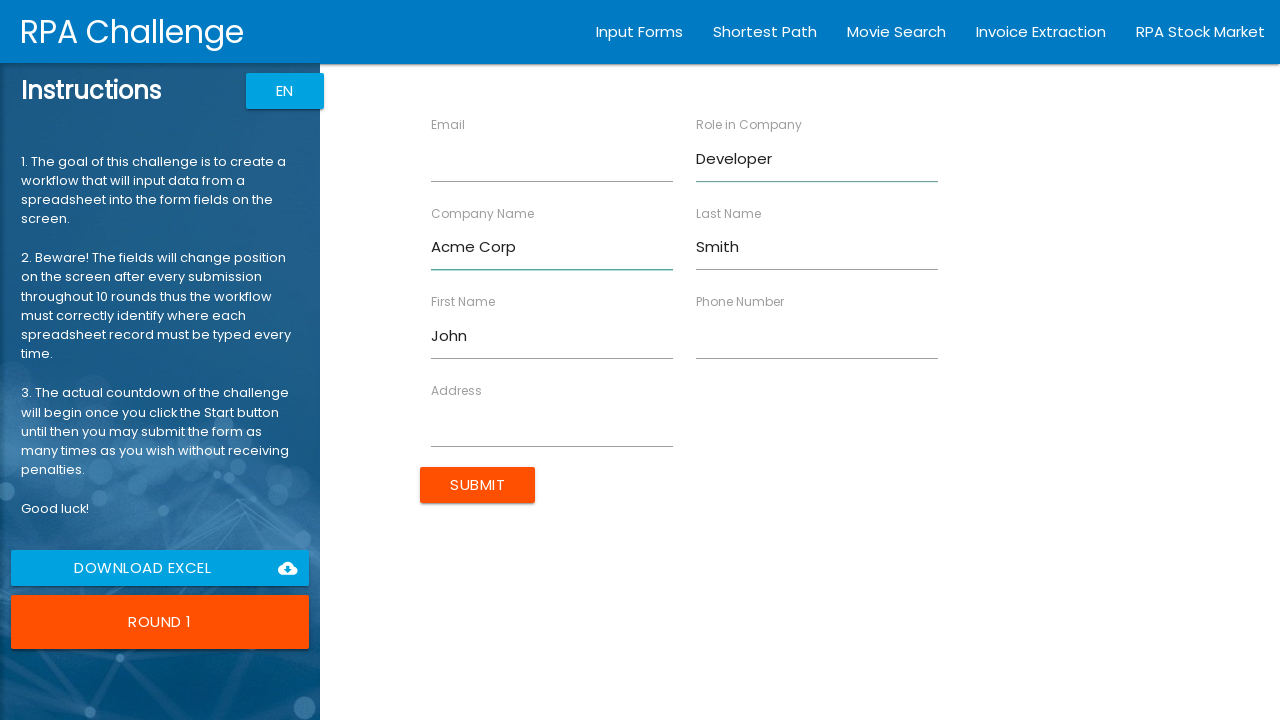

Filled address field with '123 Main St, Boston, MA' on //input[contains(@ng-reflect-name,'labelAddress')]
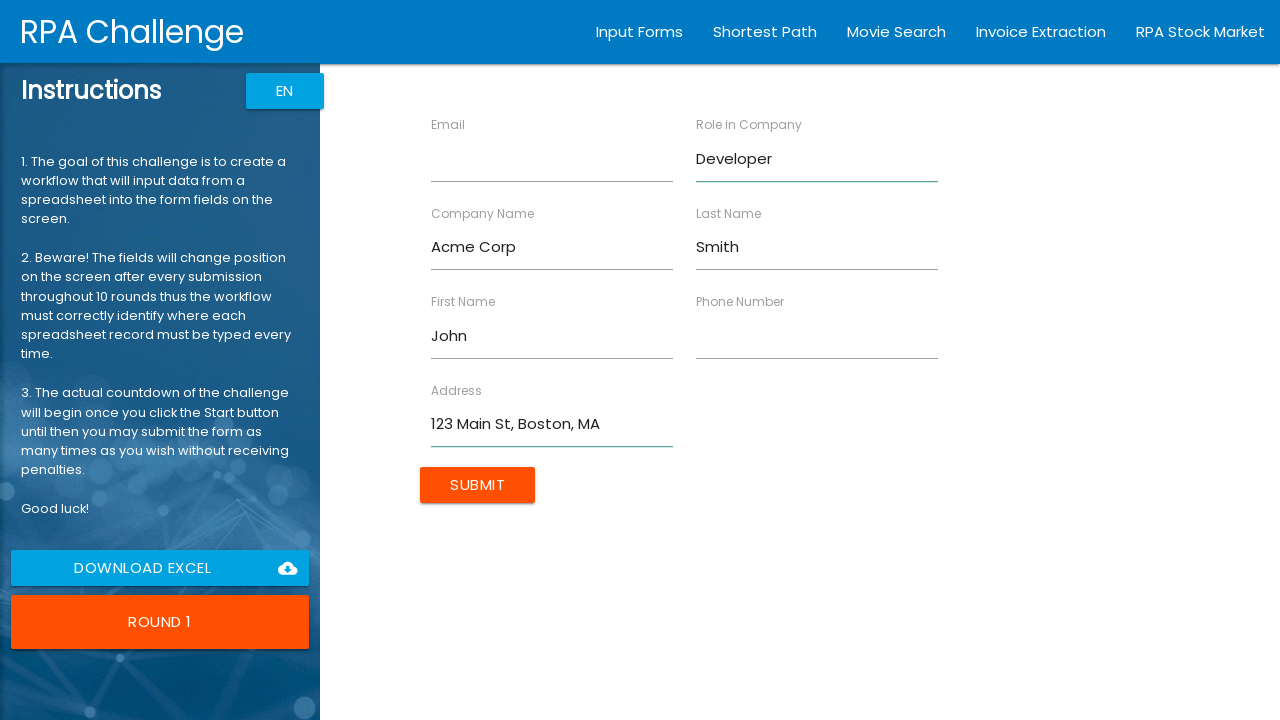

Filled email field with 'john.smith@acme.com' on //input[contains(@ng-reflect-name,'labelEmail')]
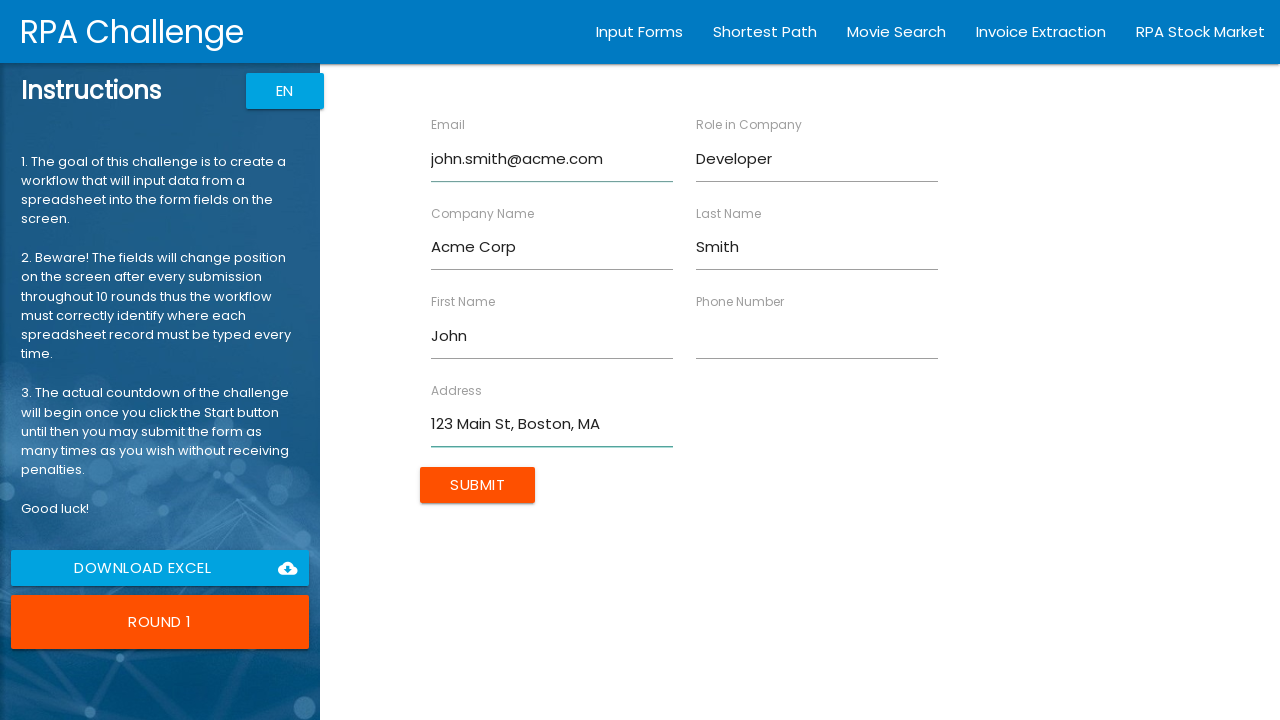

Filled phone field with '5551234567' on //input[contains(@ng-reflect-name,'labelPhone')]
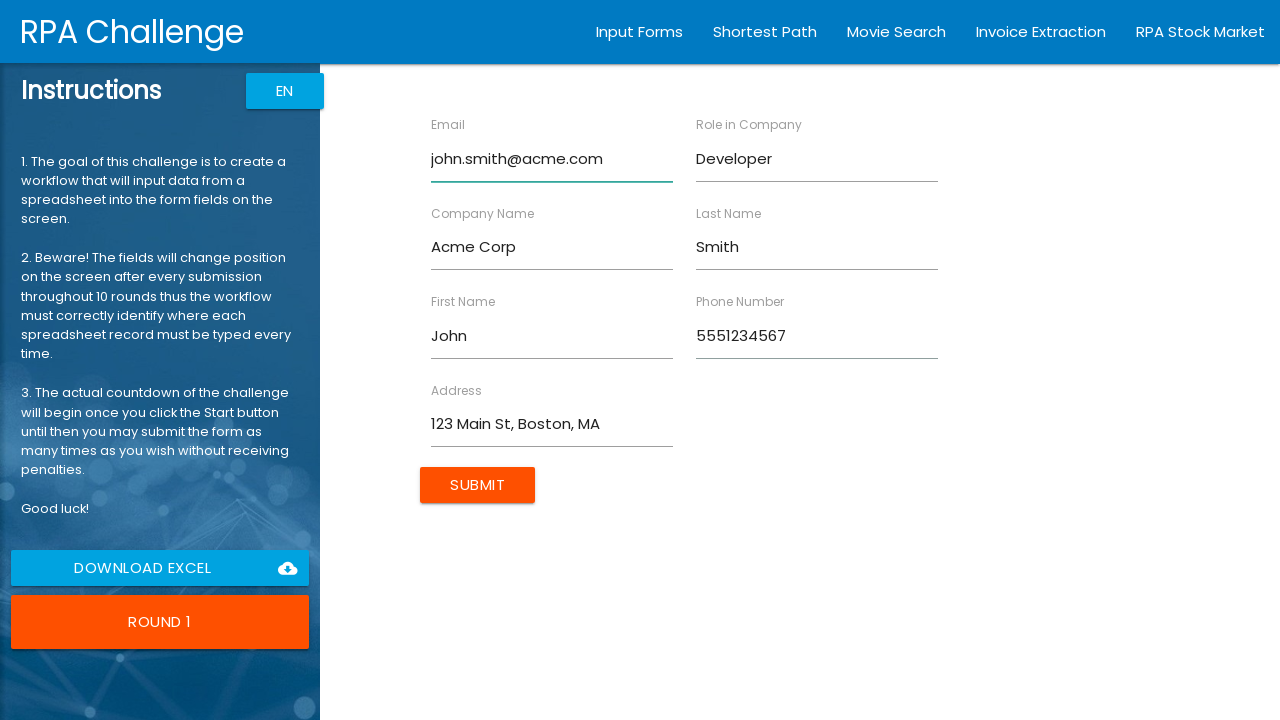

Submitted form entry for John Smith at (478, 485) on xpath=//input[contains(@class,'btn') and contains(@class,'uiColorButton')]
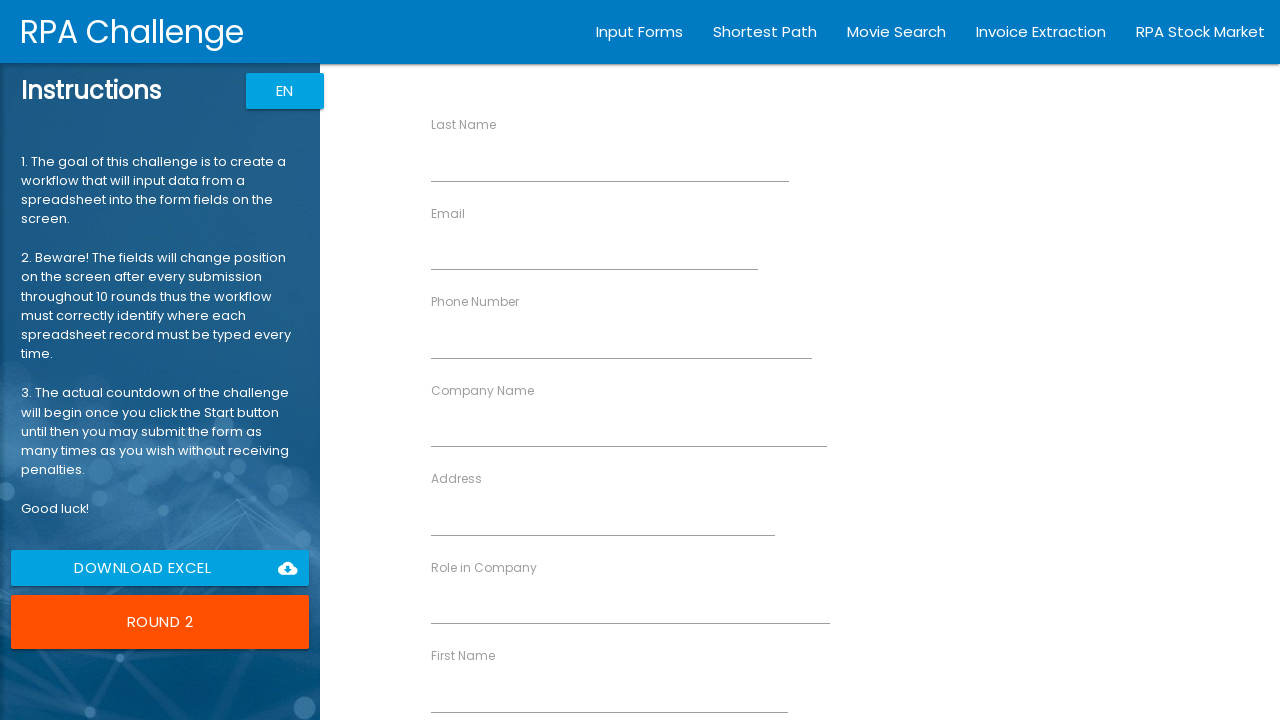

Waited for form to be ready for Sarah Johnson
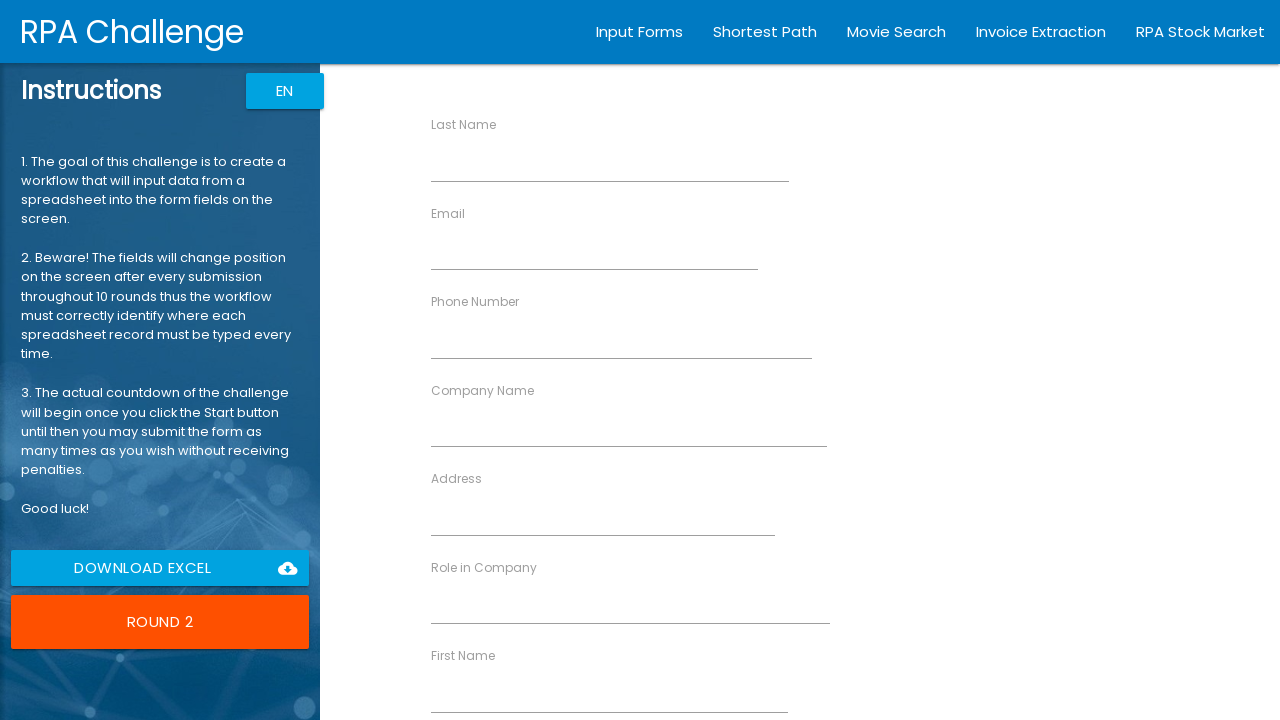

Filled first name field with 'Sarah' on //input[contains(@ng-reflect-name,'labelFirstName')]
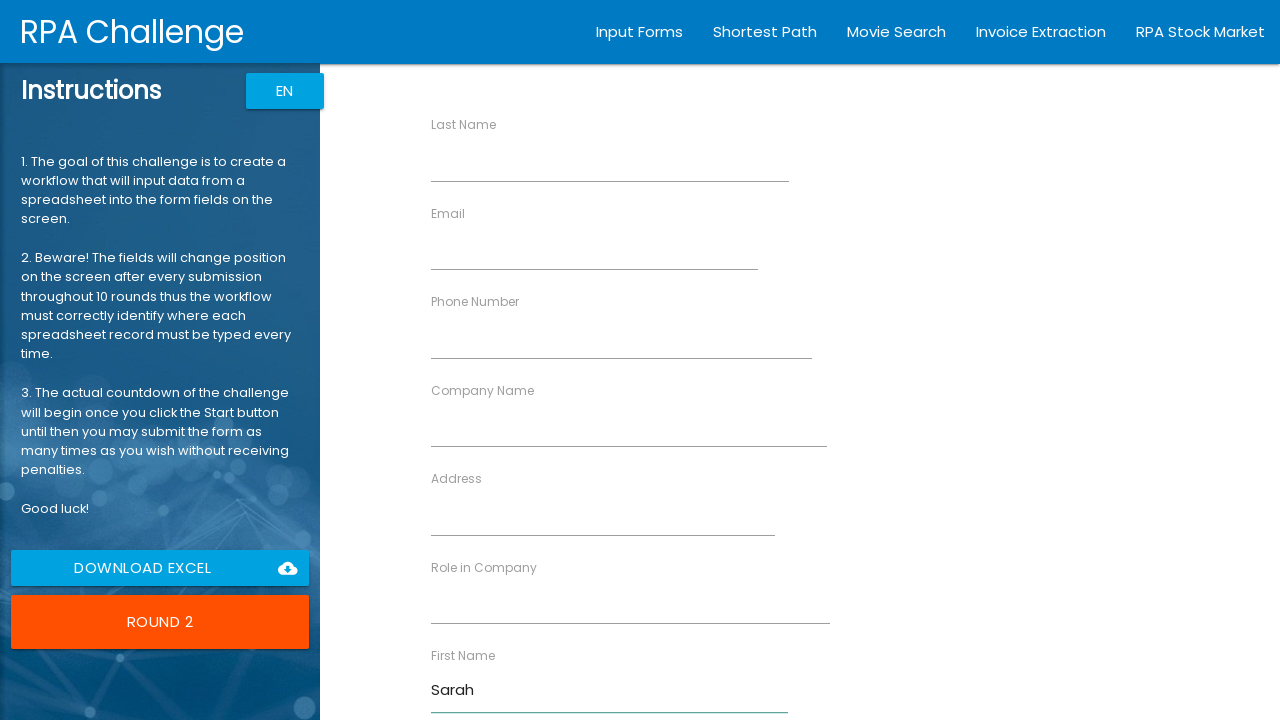

Filled last name field with 'Johnson' on //input[contains(@ng-reflect-name,'labelLastName')]
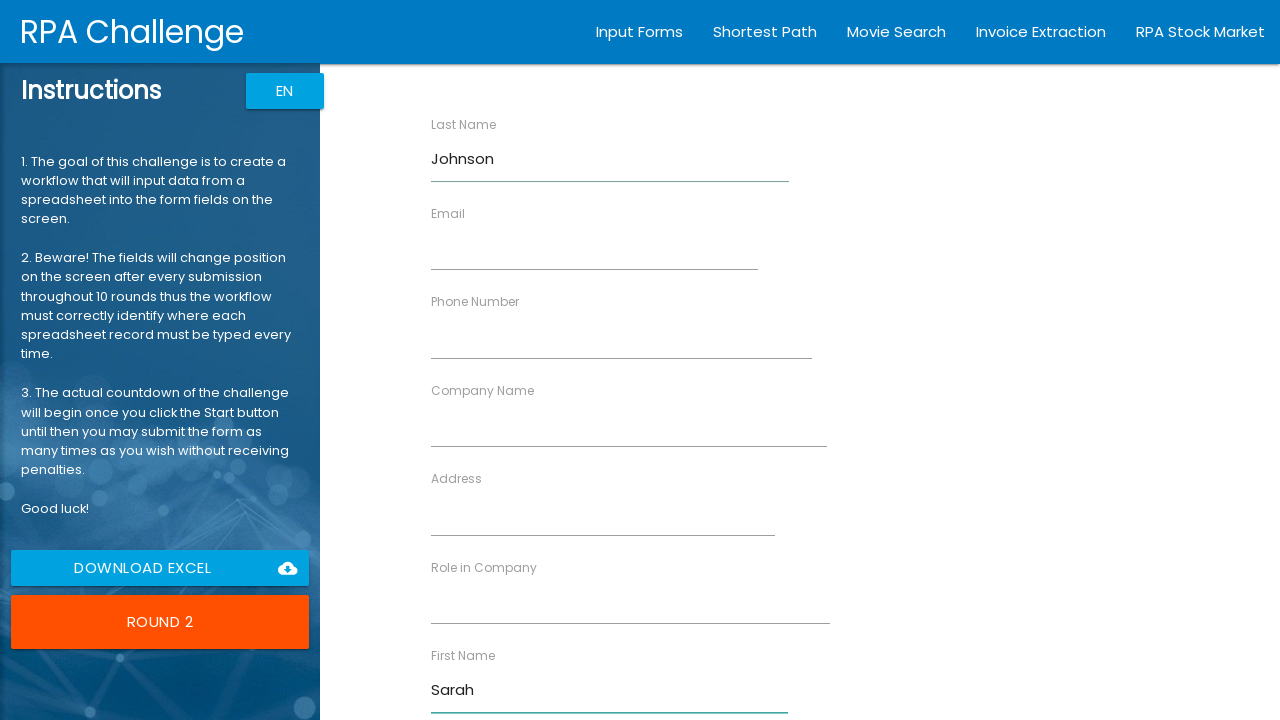

Filled company name field with 'Tech Solutions' on //input[contains(@ng-reflect-name,'labelCompanyName')]
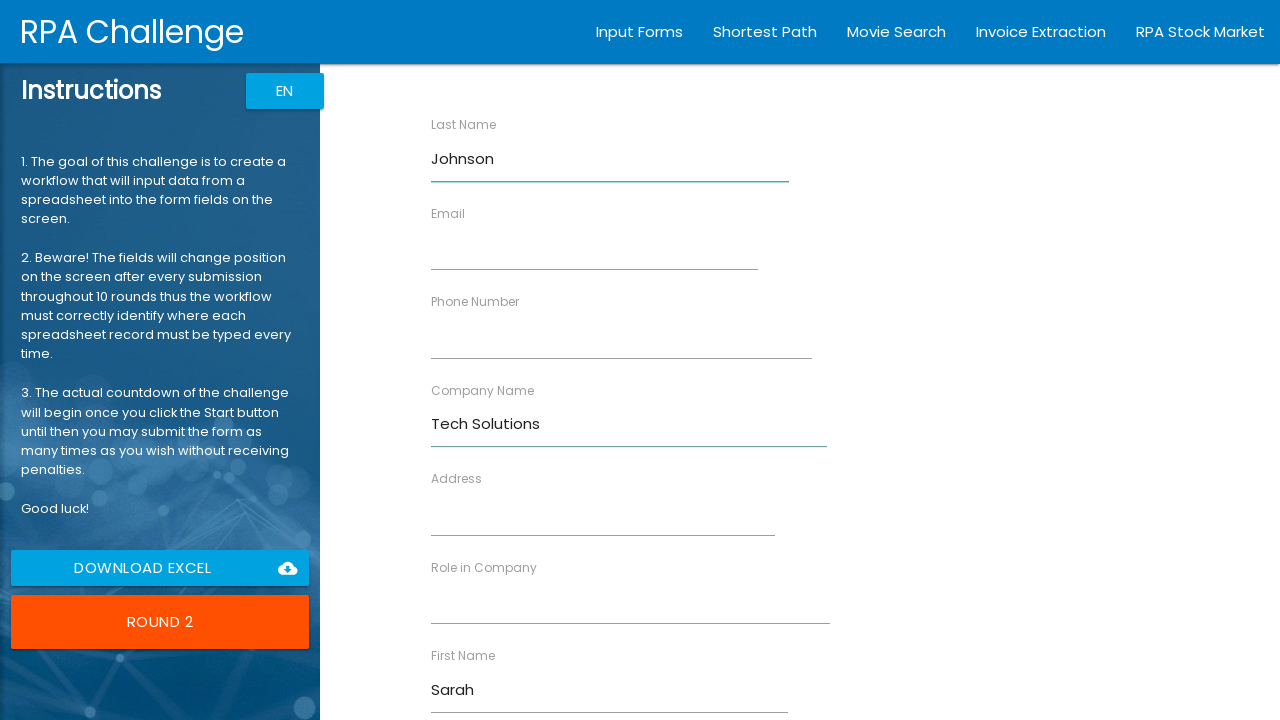

Filled role field with 'Manager' on //input[contains(@ng-reflect-name,'labelRole')]
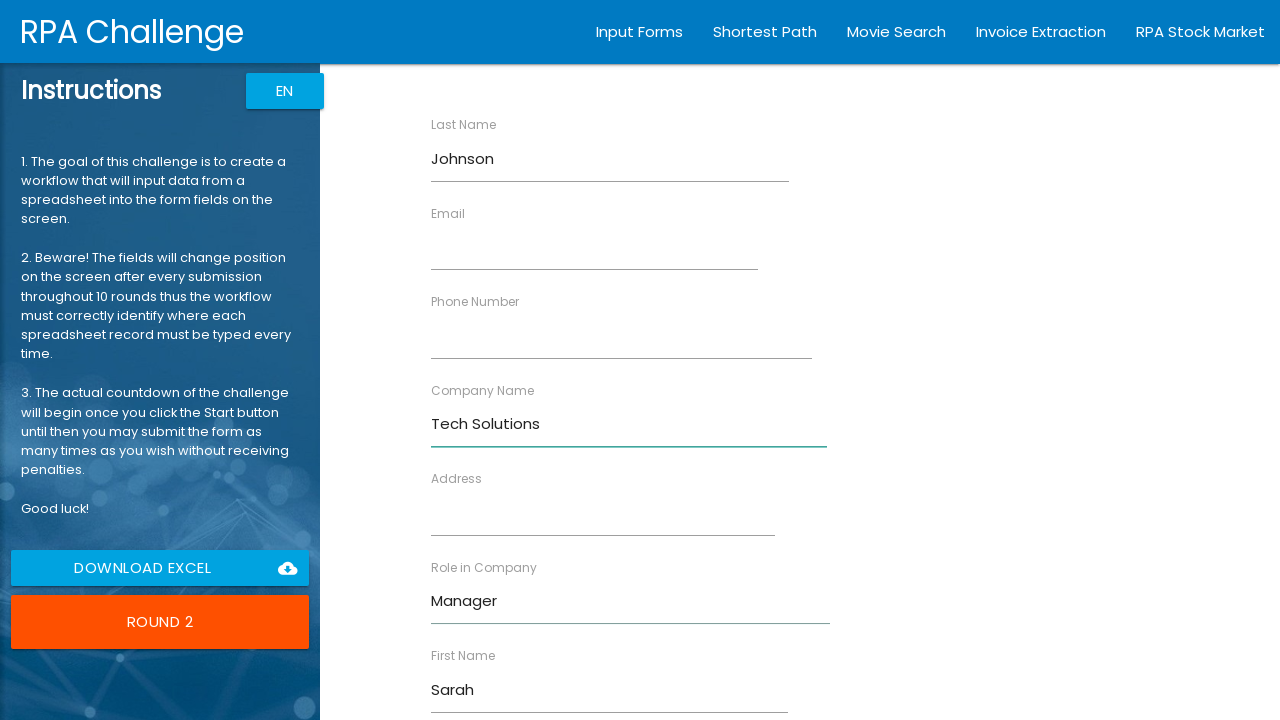

Filled address field with '456 Oak Ave, Seattle, WA' on //input[contains(@ng-reflect-name,'labelAddress')]
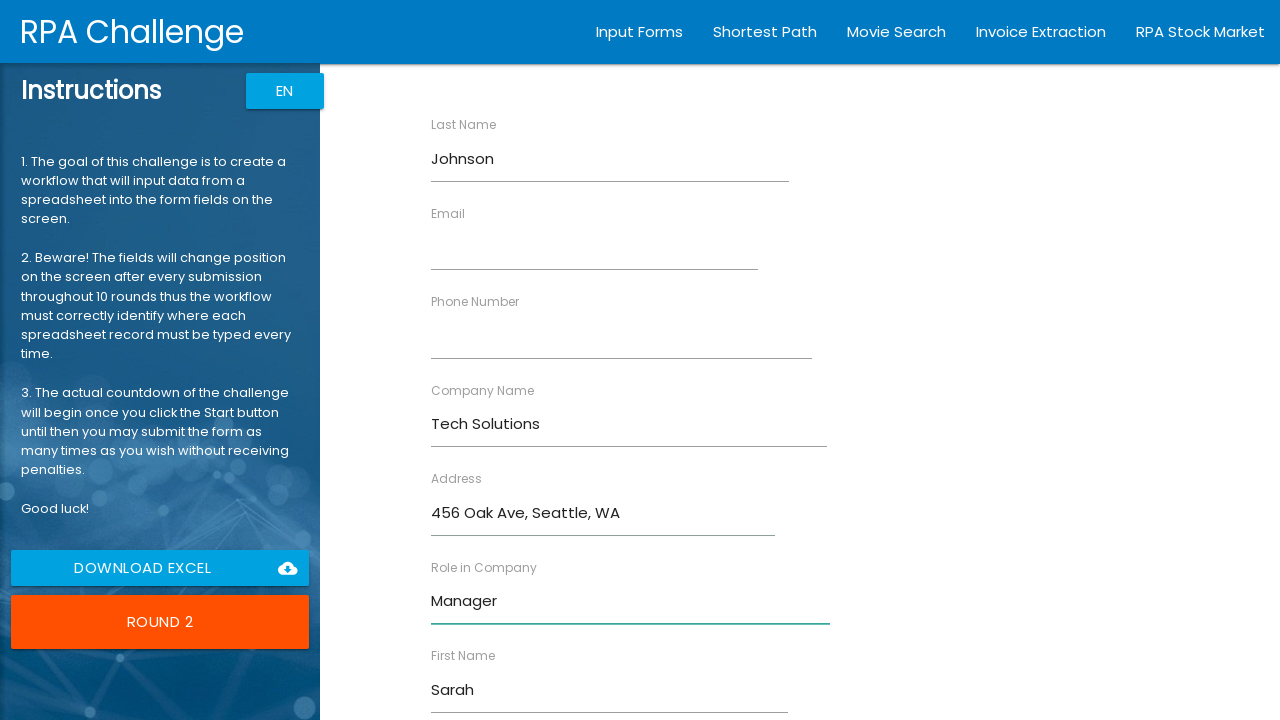

Filled email field with 'sarah.j@techsol.com' on //input[contains(@ng-reflect-name,'labelEmail')]
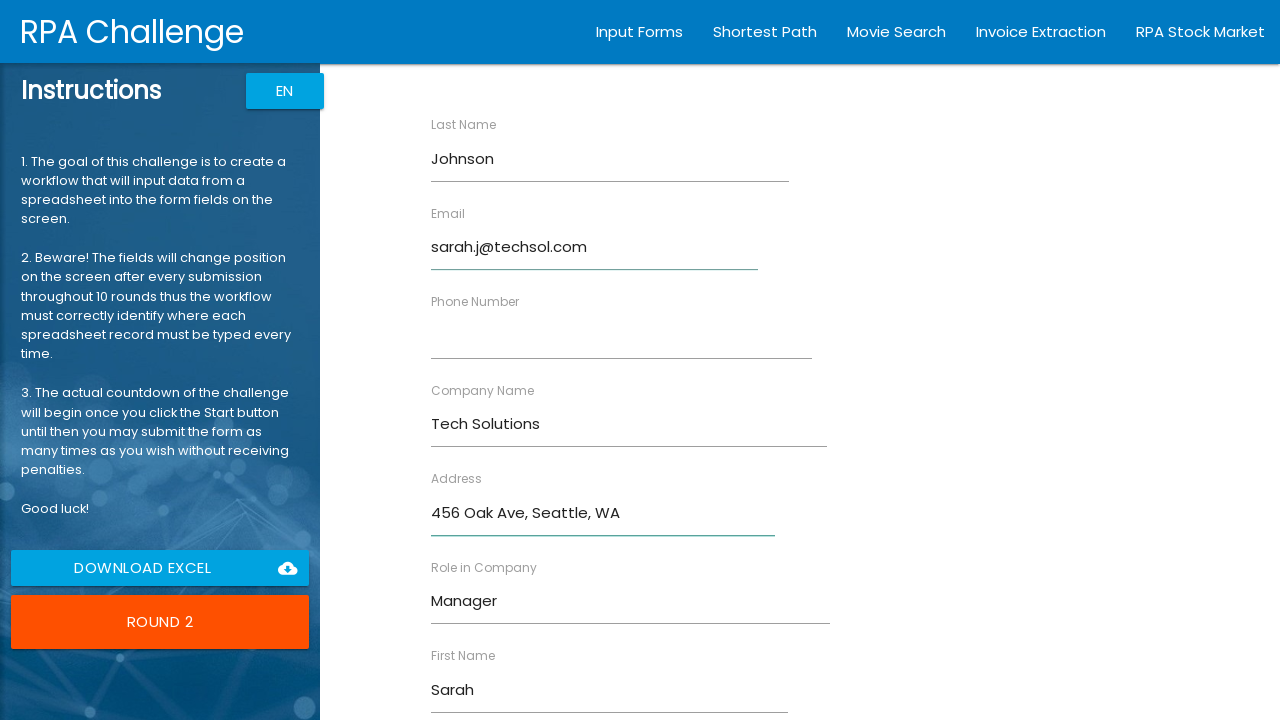

Filled phone field with '5559876543' on //input[contains(@ng-reflect-name,'labelPhone')]
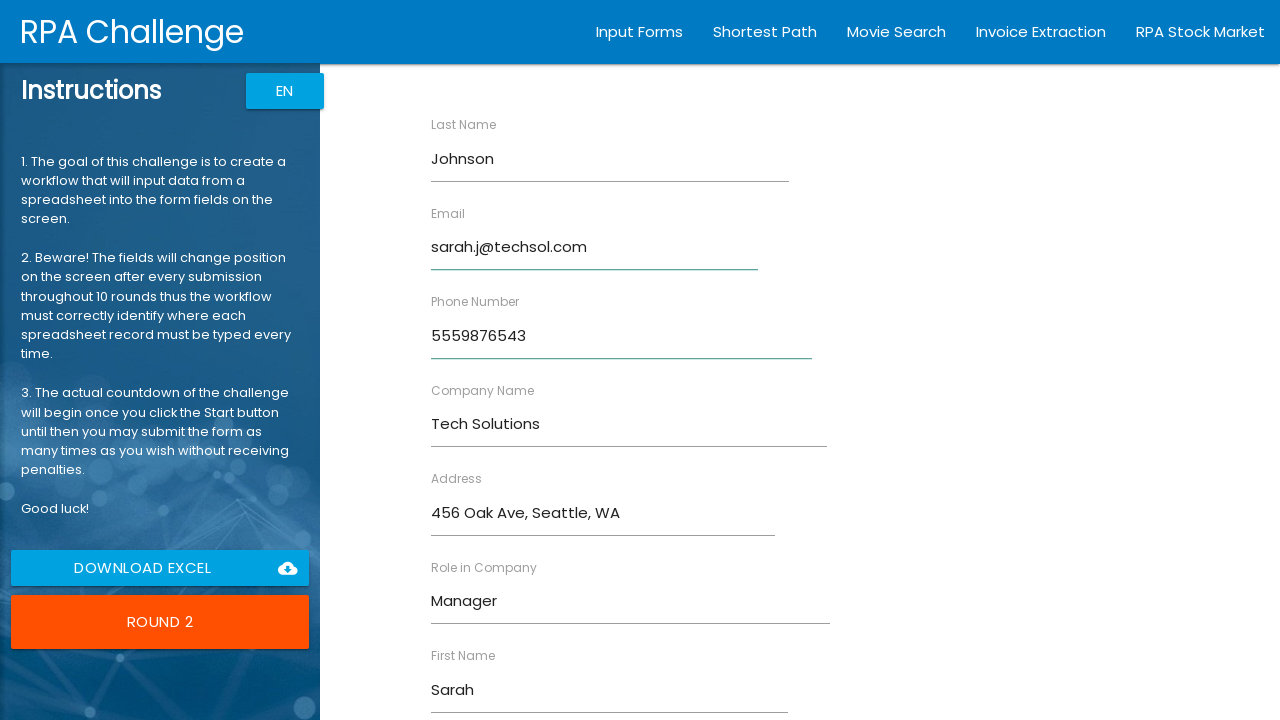

Submitted form entry for Sarah Johnson at (478, 688) on xpath=//input[contains(@class,'btn') and contains(@class,'uiColorButton')]
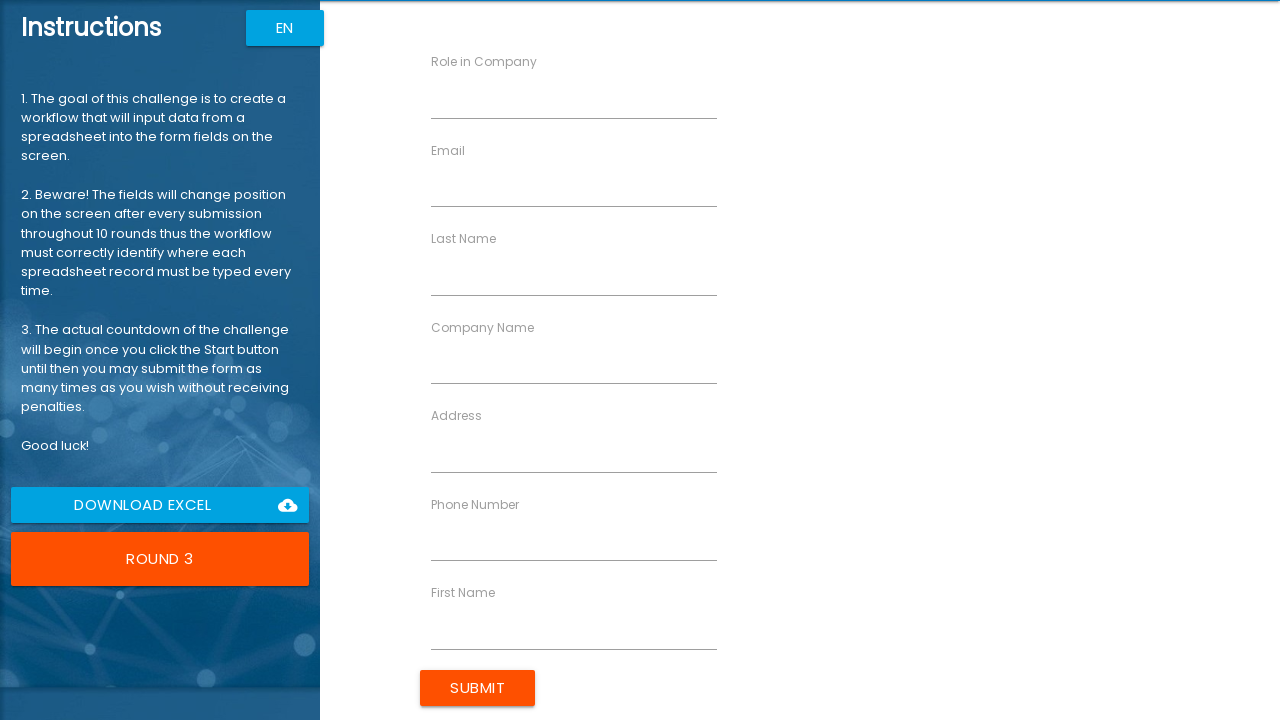

Waited for form to be ready for Michael Williams
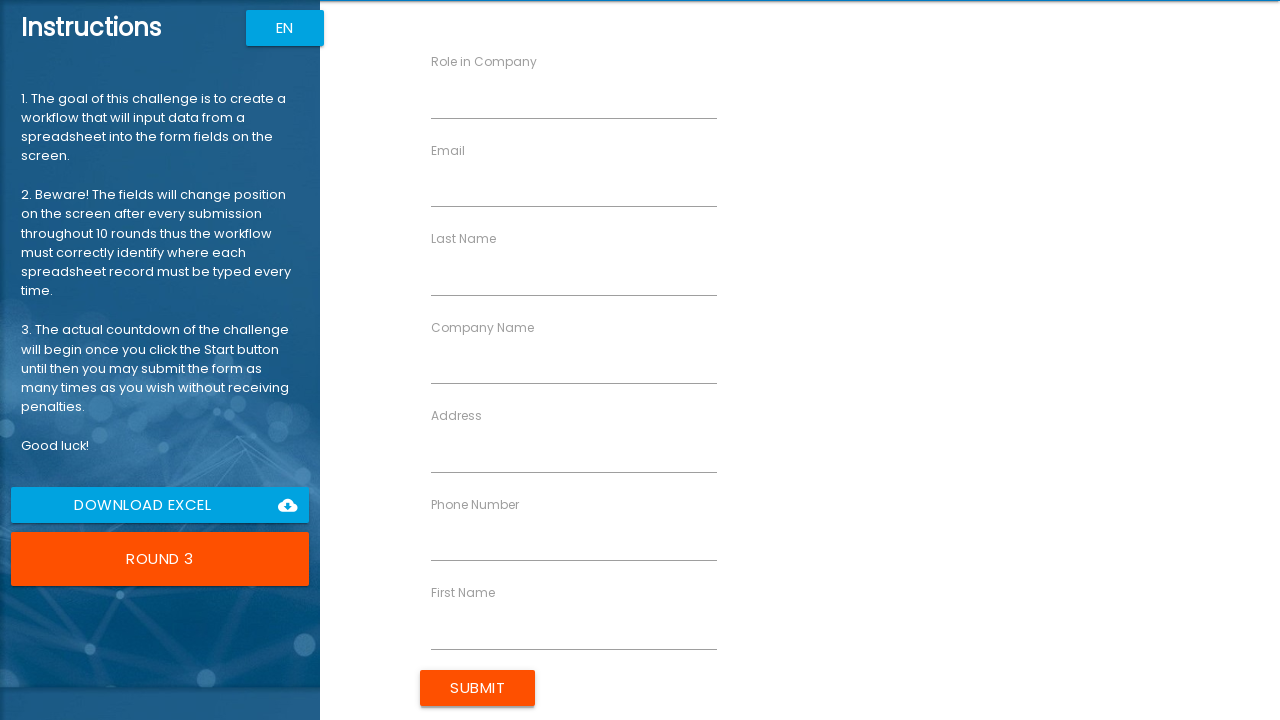

Filled first name field with 'Michael' on //input[contains(@ng-reflect-name,'labelFirstName')]
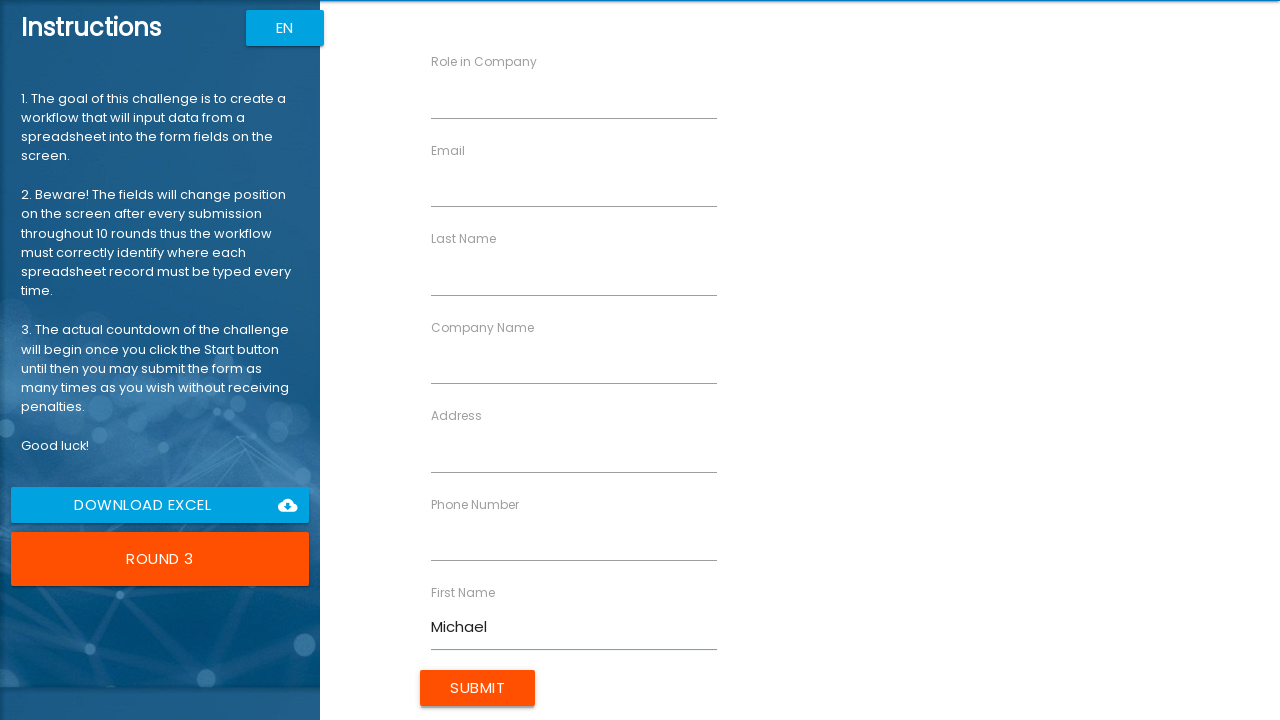

Filled last name field with 'Williams' on //input[contains(@ng-reflect-name,'labelLastName')]
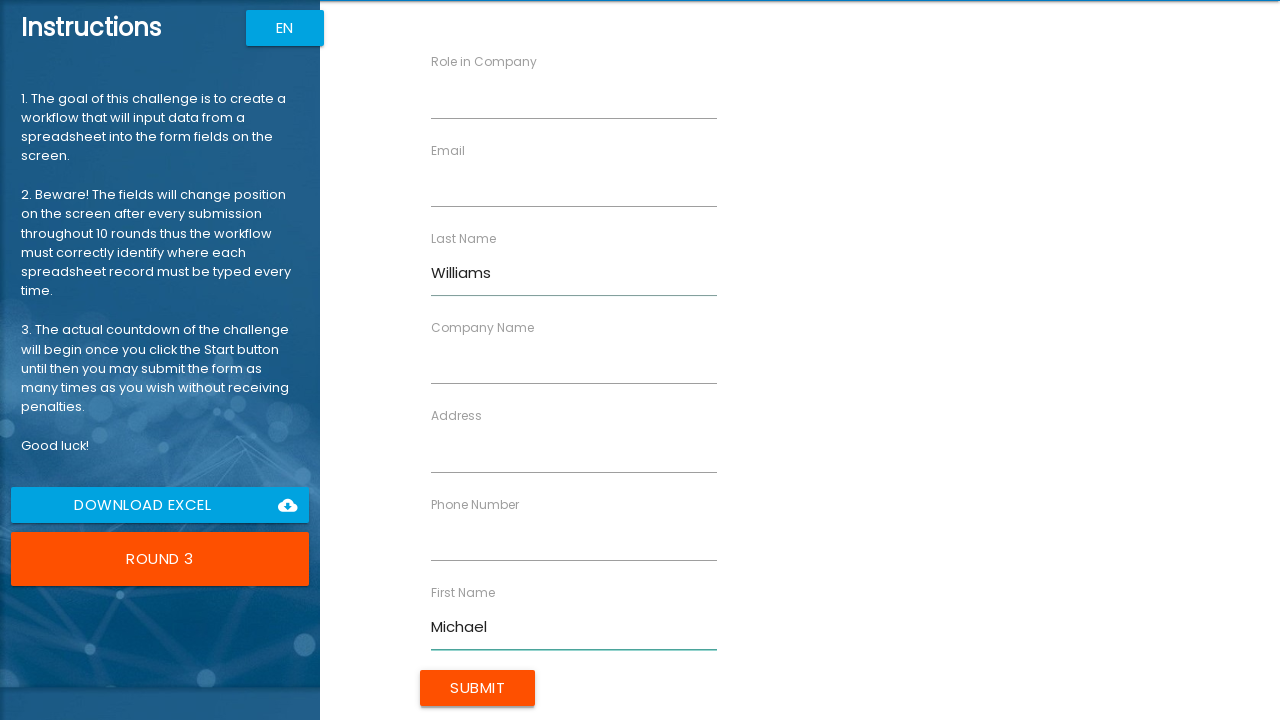

Filled company name field with 'Global Industries' on //input[contains(@ng-reflect-name,'labelCompanyName')]
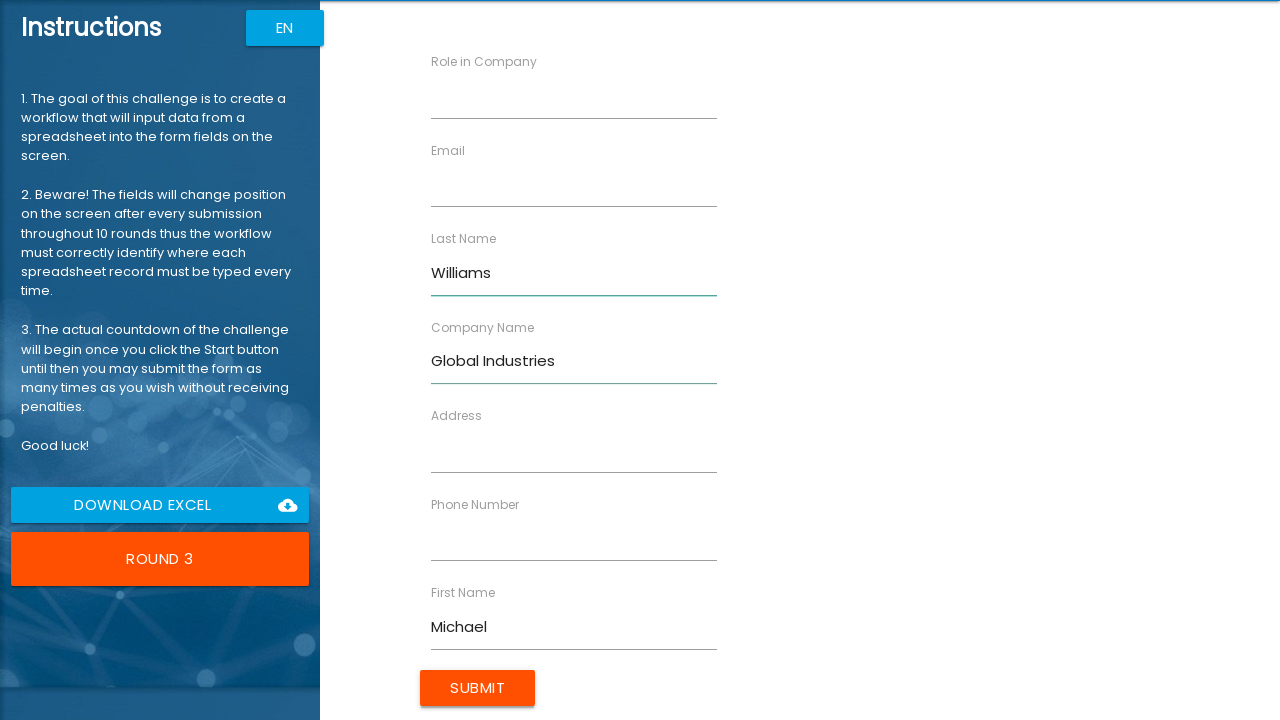

Filled role field with 'Analyst' on //input[contains(@ng-reflect-name,'labelRole')]
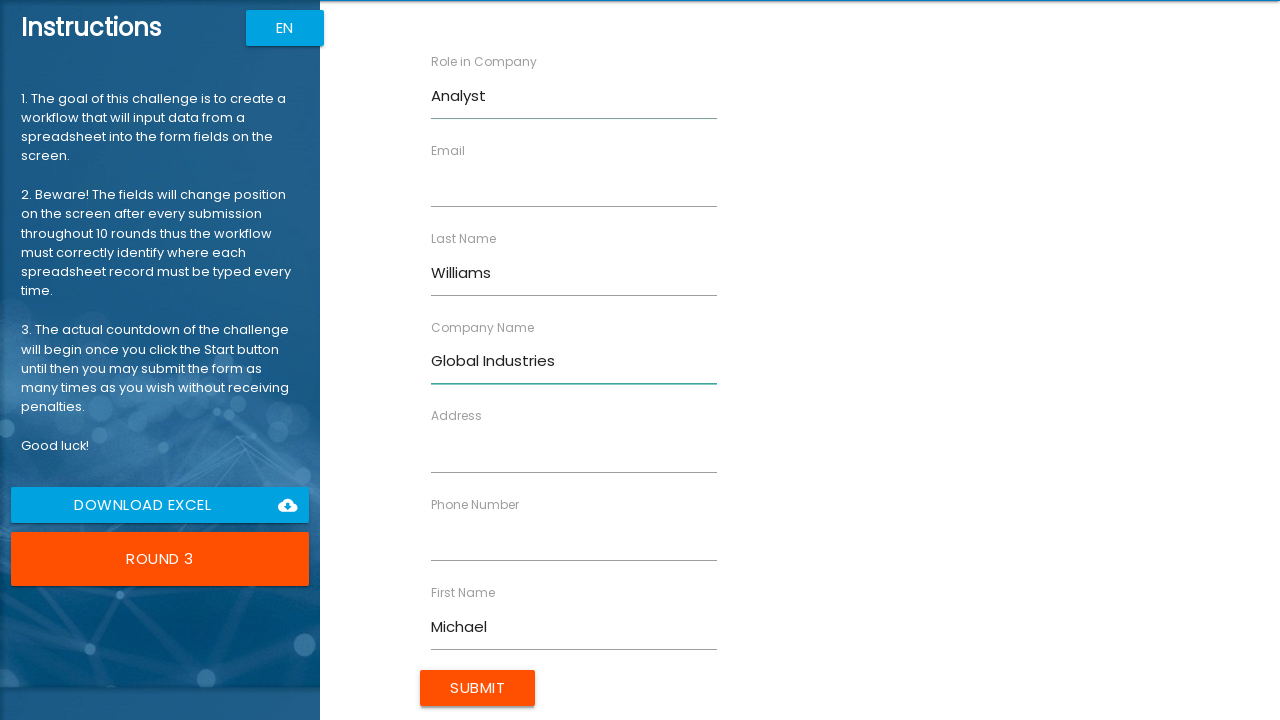

Filled address field with '789 Pine Rd, Denver, CO' on //input[contains(@ng-reflect-name,'labelAddress')]
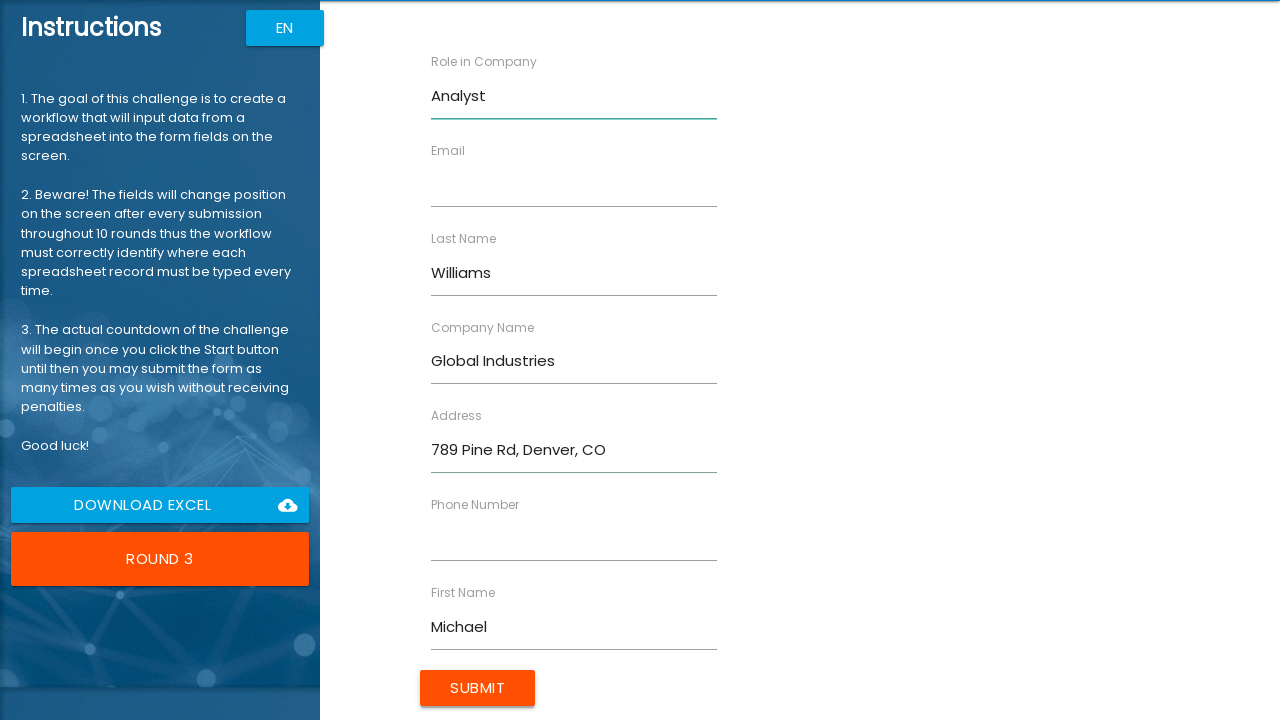

Filled email field with 'm.williams@global.com' on //input[contains(@ng-reflect-name,'labelEmail')]
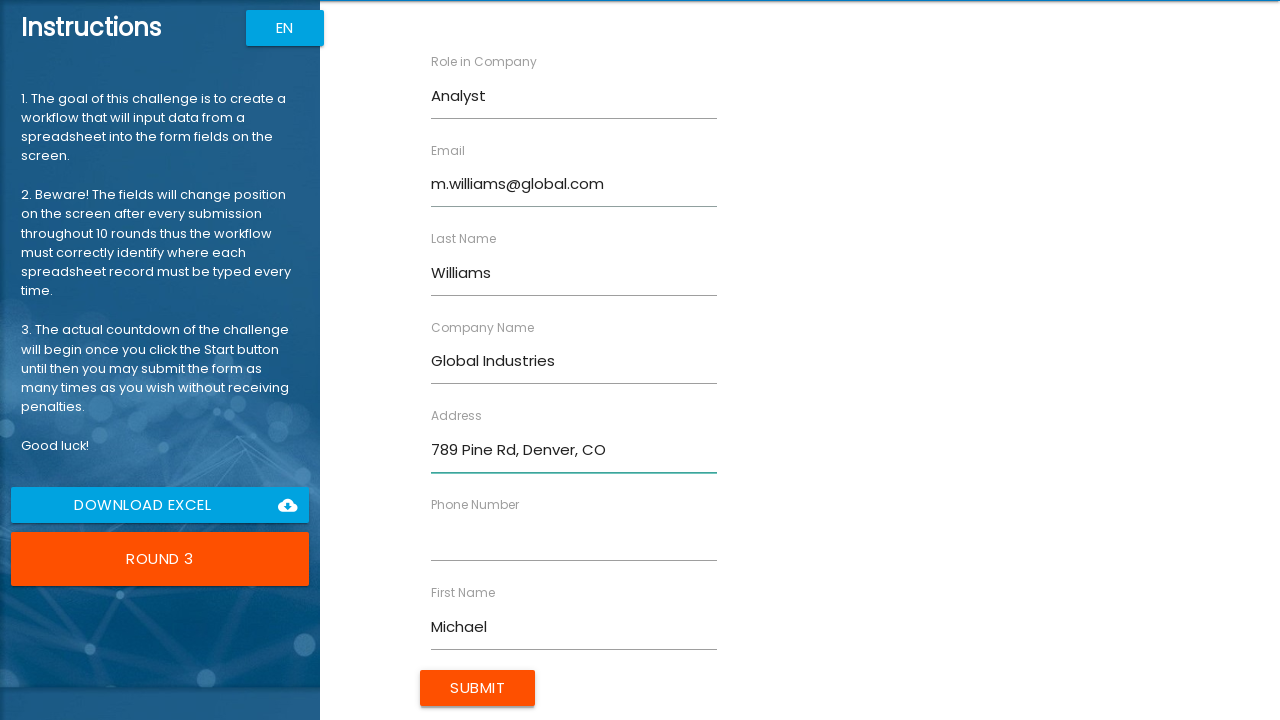

Filled phone field with '5554567890' on //input[contains(@ng-reflect-name,'labelPhone')]
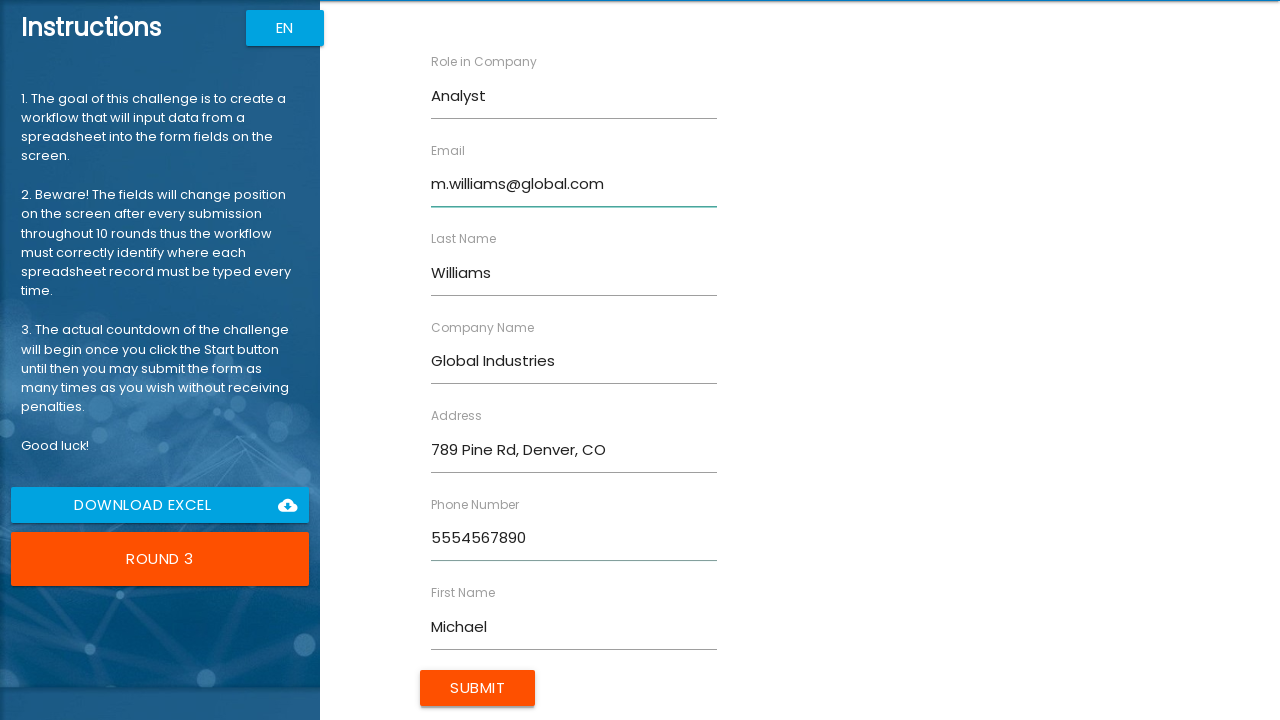

Submitted form entry for Michael Williams at (478, 688) on xpath=//input[contains(@class,'btn') and contains(@class,'uiColorButton')]
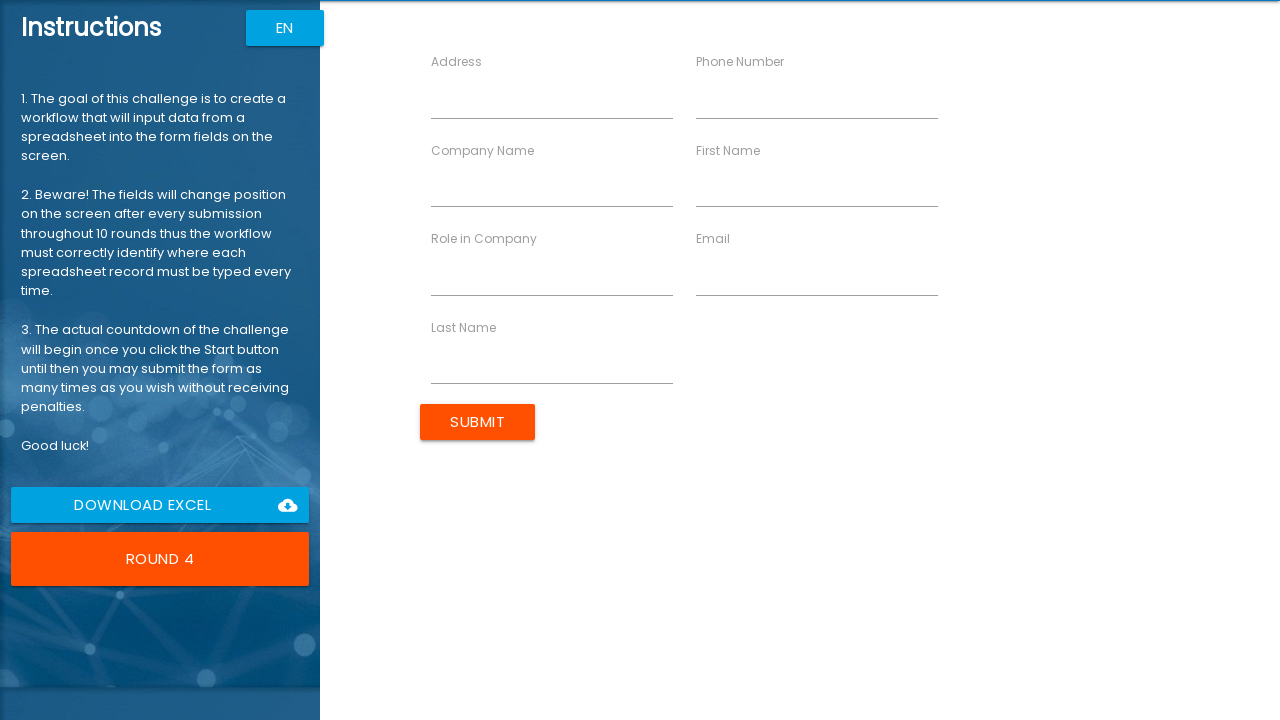

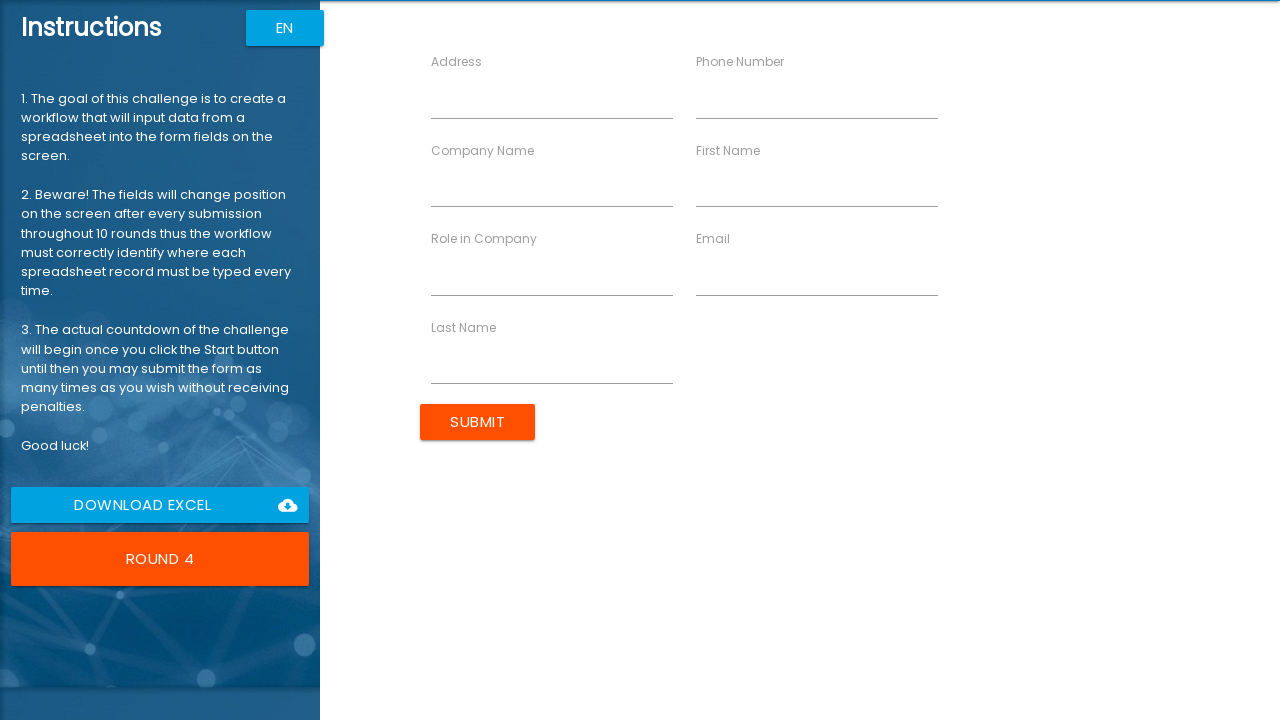